Tests adding todo items, marking some as completed, and then filtering to show only completed items by clicking the Completed link.

Starting URL: https://todomvc.com/examples/react/dist/#/

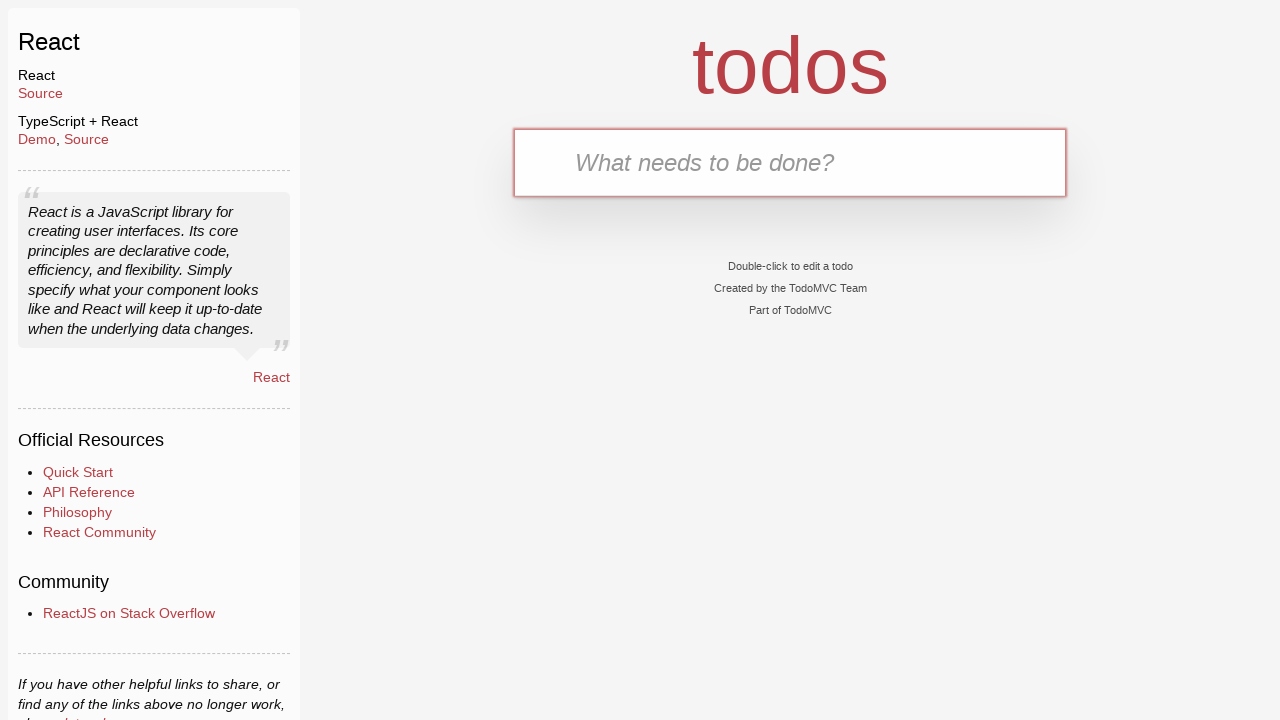

Clicked on the text input field at (790, 162) on internal:testid=[data-testid="text-input"s]
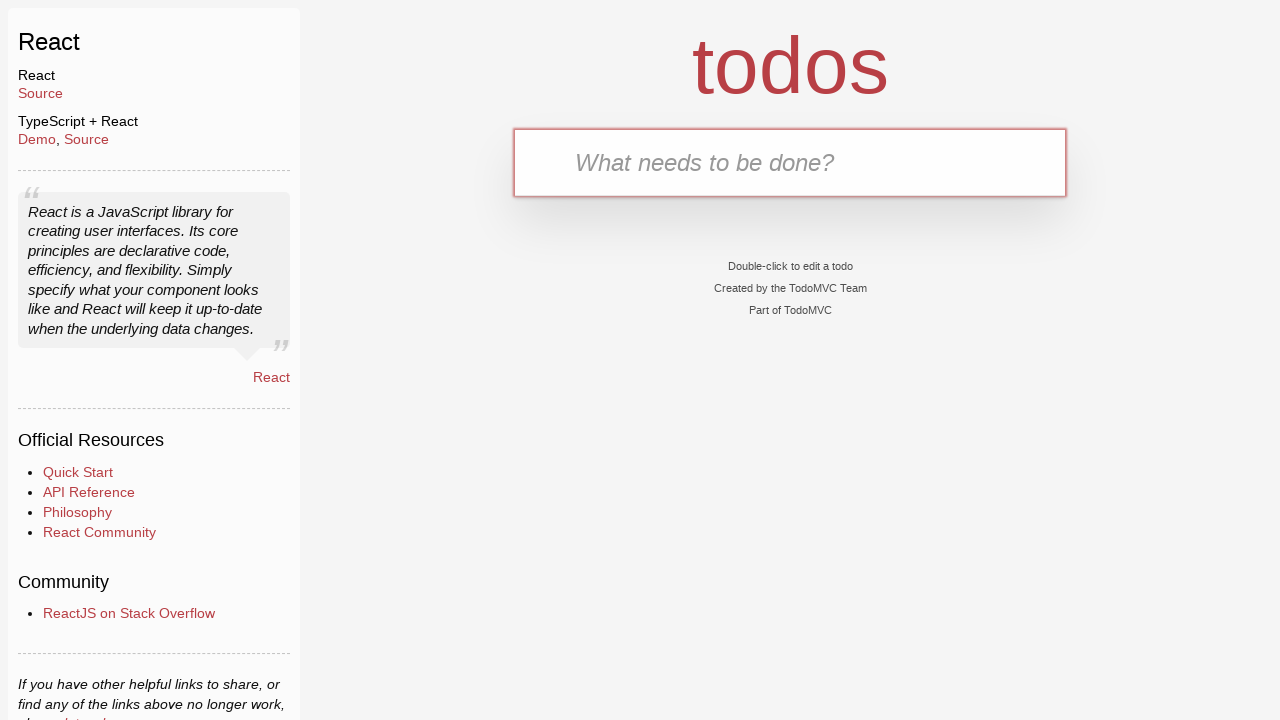

Filled text input with '1 нотаток' on internal:testid=[data-testid="text-input"s]
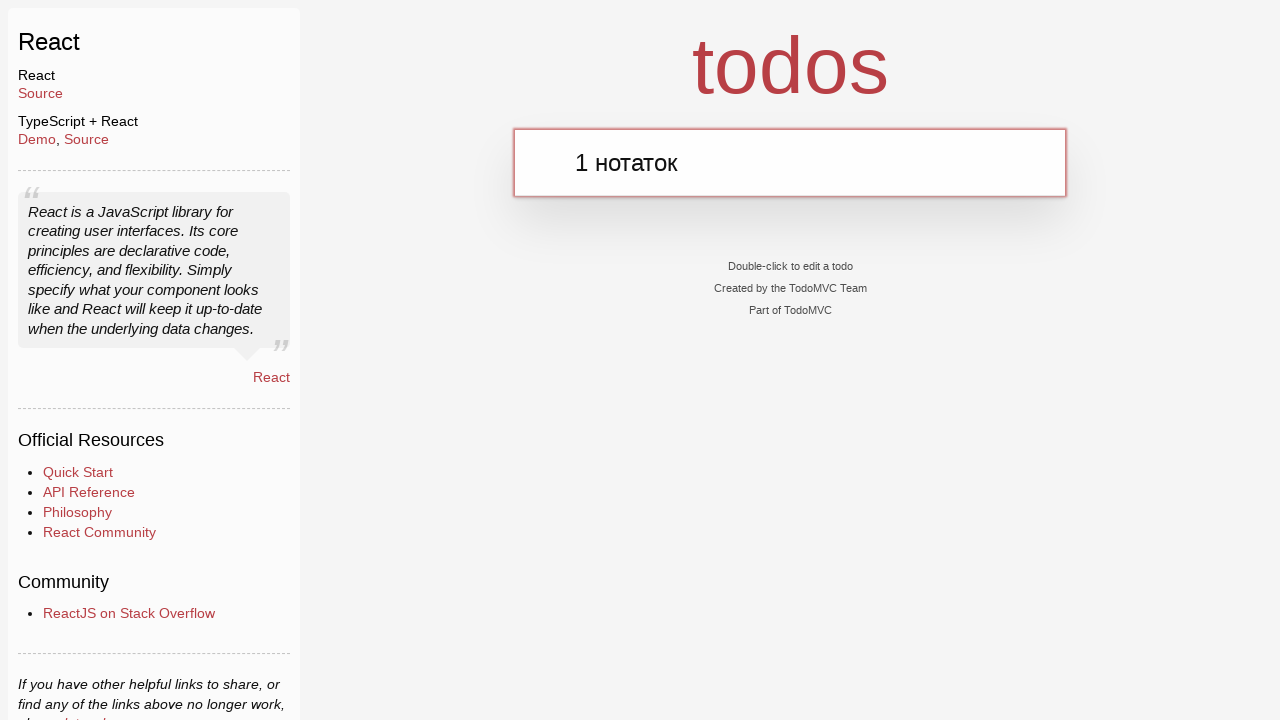

Pressed Enter to add first todo item on internal:testid=[data-testid="text-input"s]
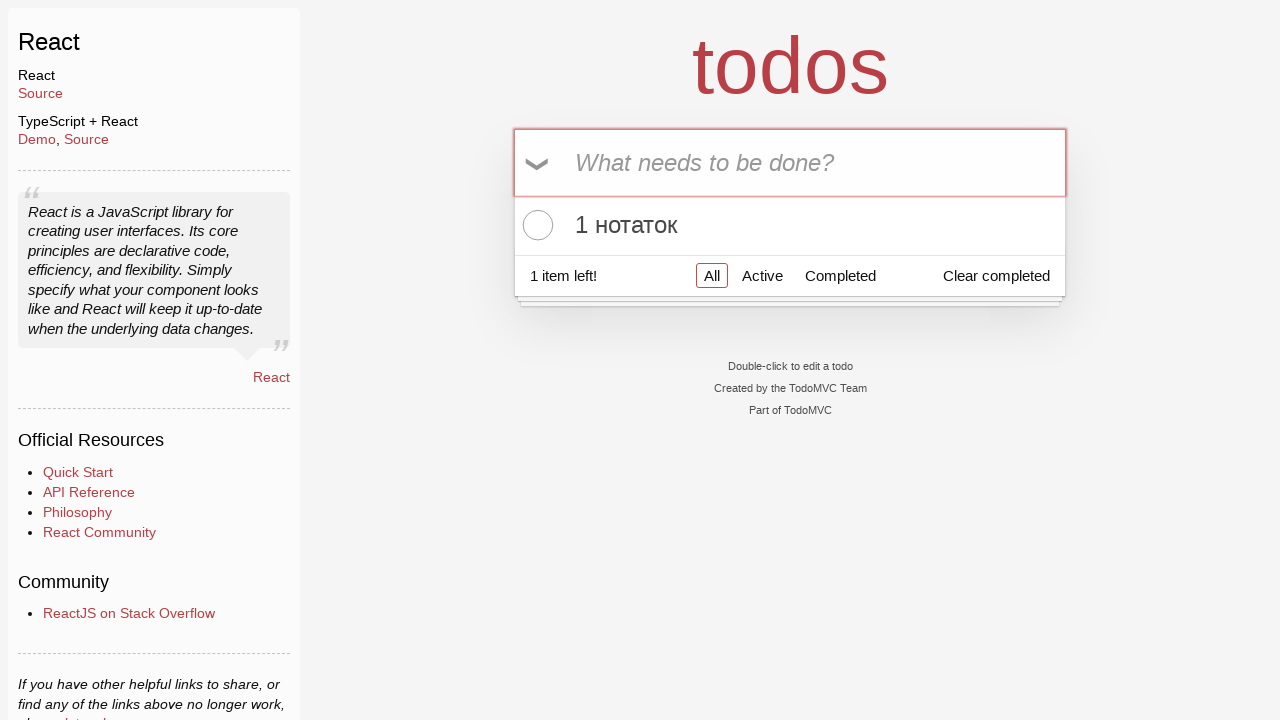

Filled text input with '2 нотаток' on internal:testid=[data-testid="text-input"s]
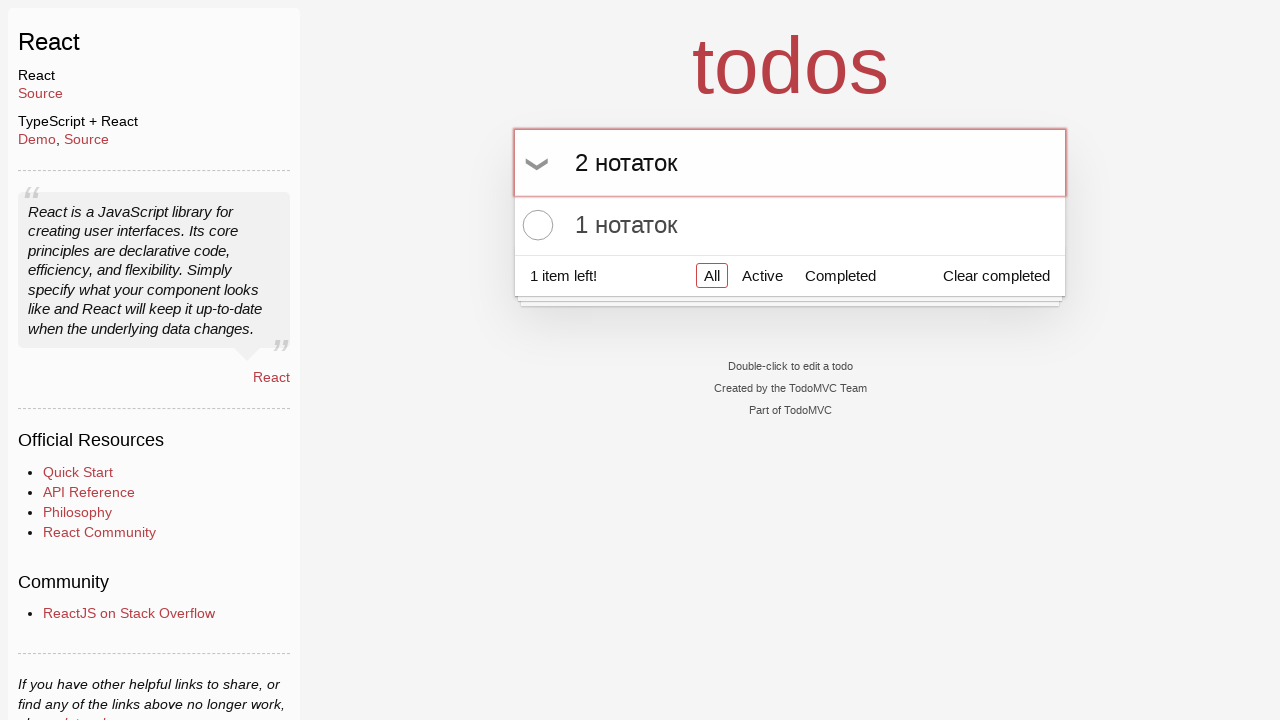

Pressed Enter to add second todo item on internal:testid=[data-testid="text-input"s]
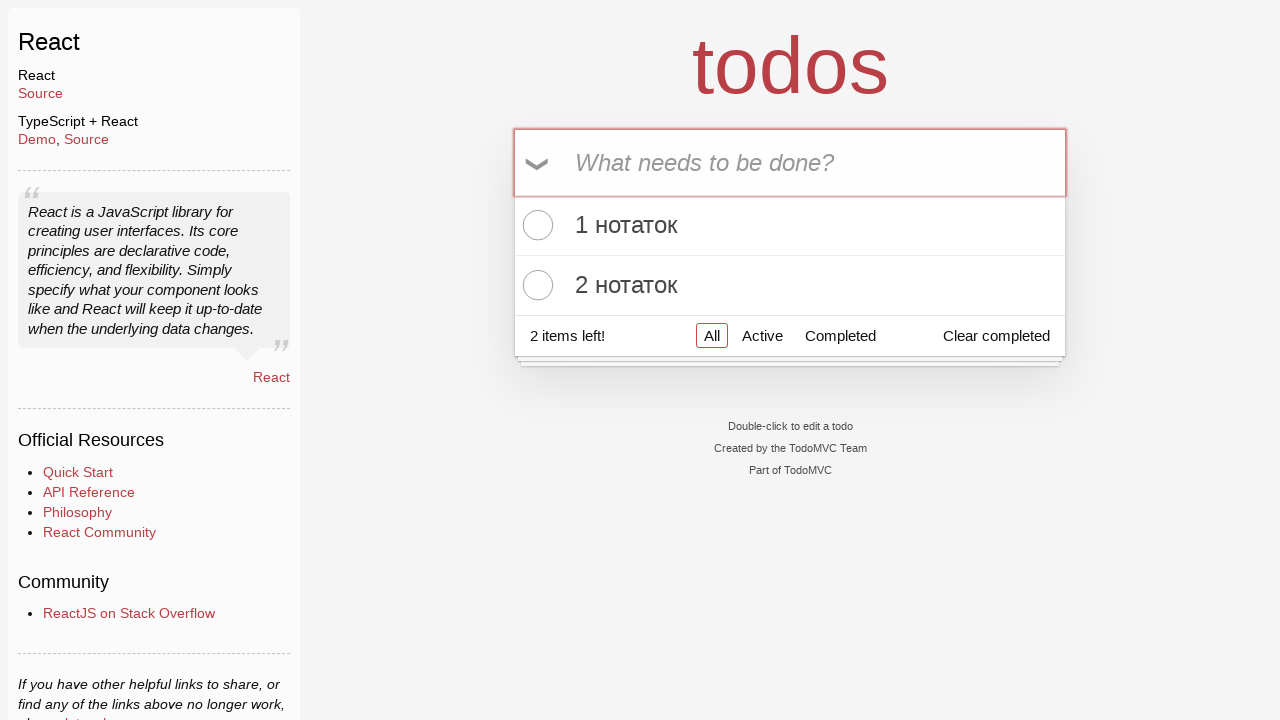

Filled text input with '3нотаток' on internal:testid=[data-testid="text-input"s]
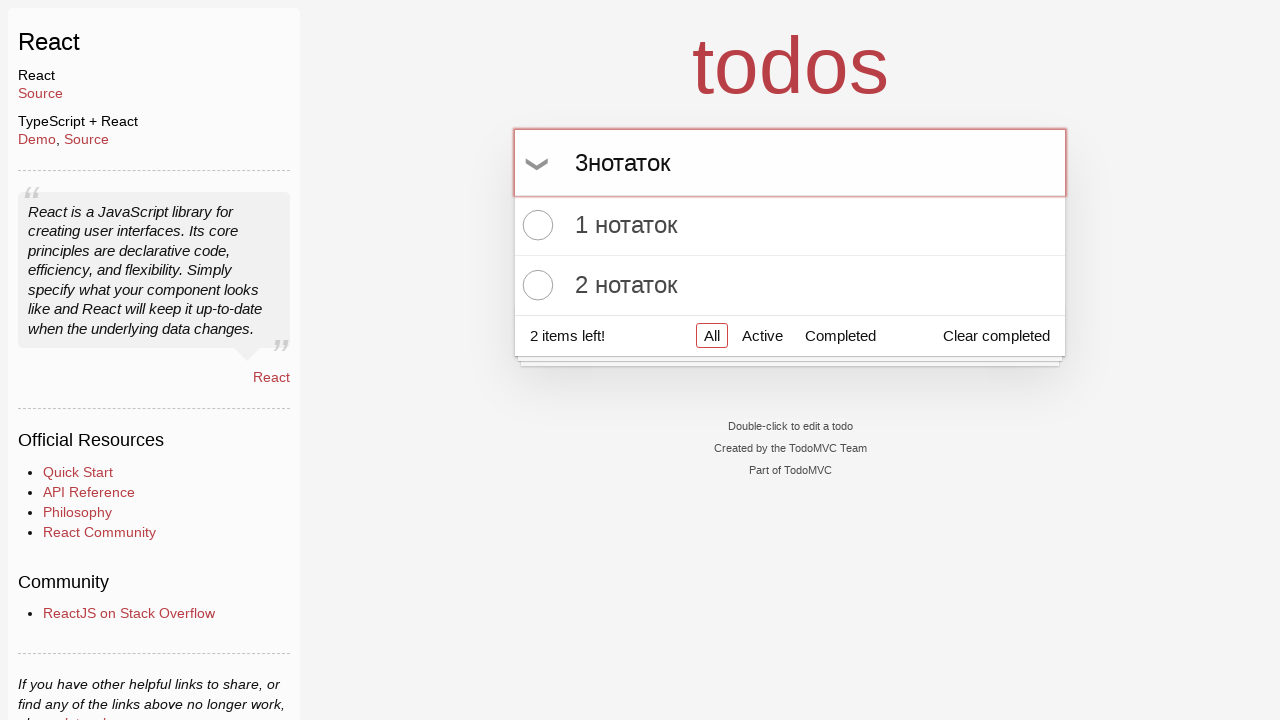

Pressed Enter to add third todo item on internal:testid=[data-testid="text-input"s]
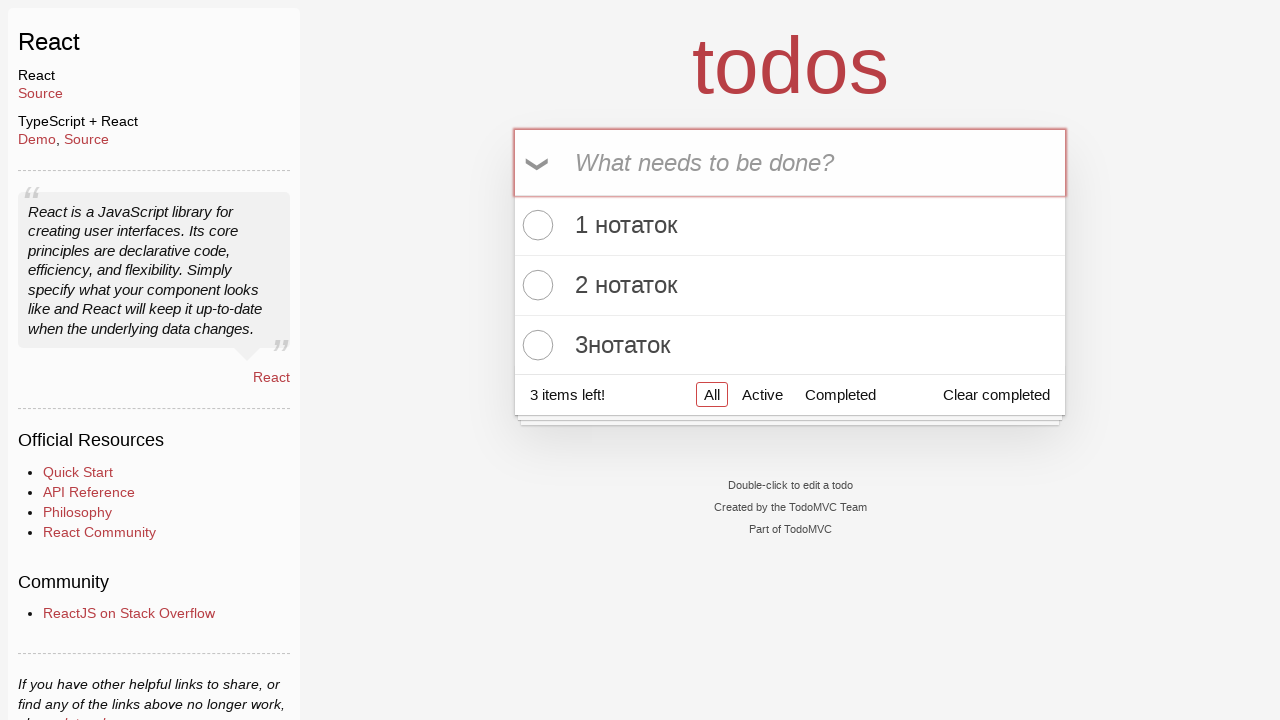

Filled text input with '4 нотаток' on internal:testid=[data-testid="text-input"s]
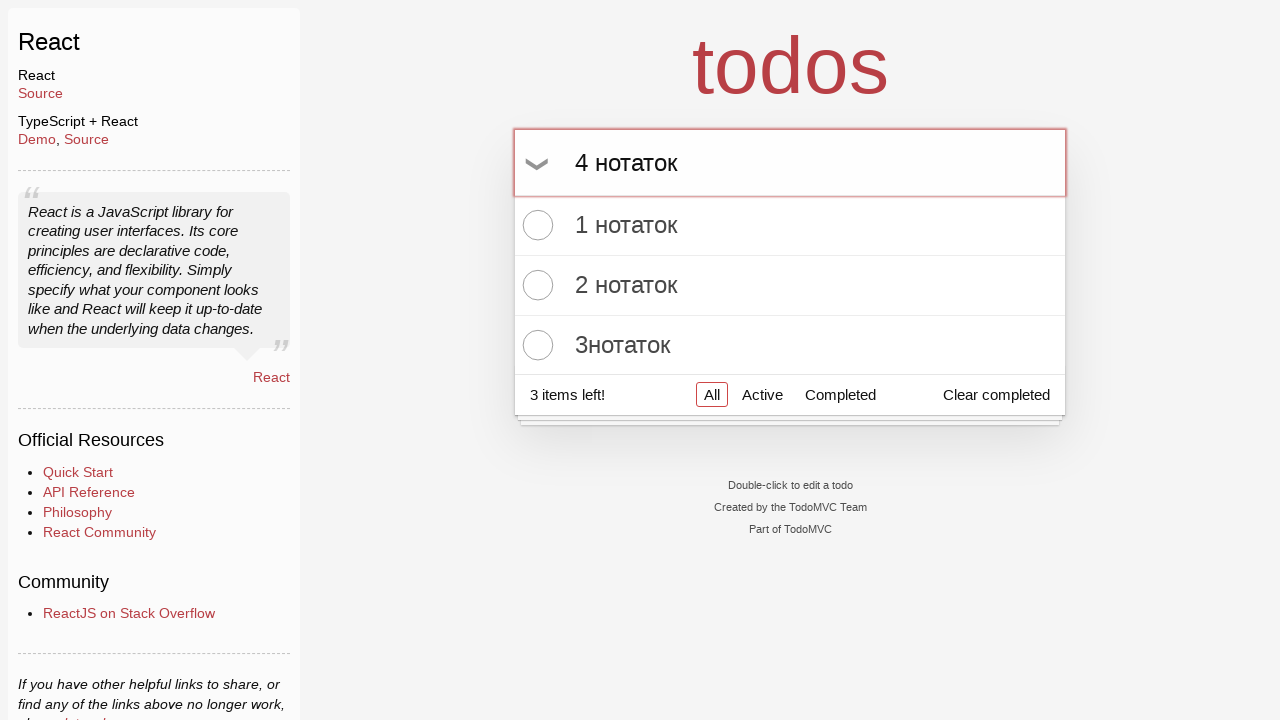

Pressed Enter to add fourth todo item on internal:testid=[data-testid="text-input"s]
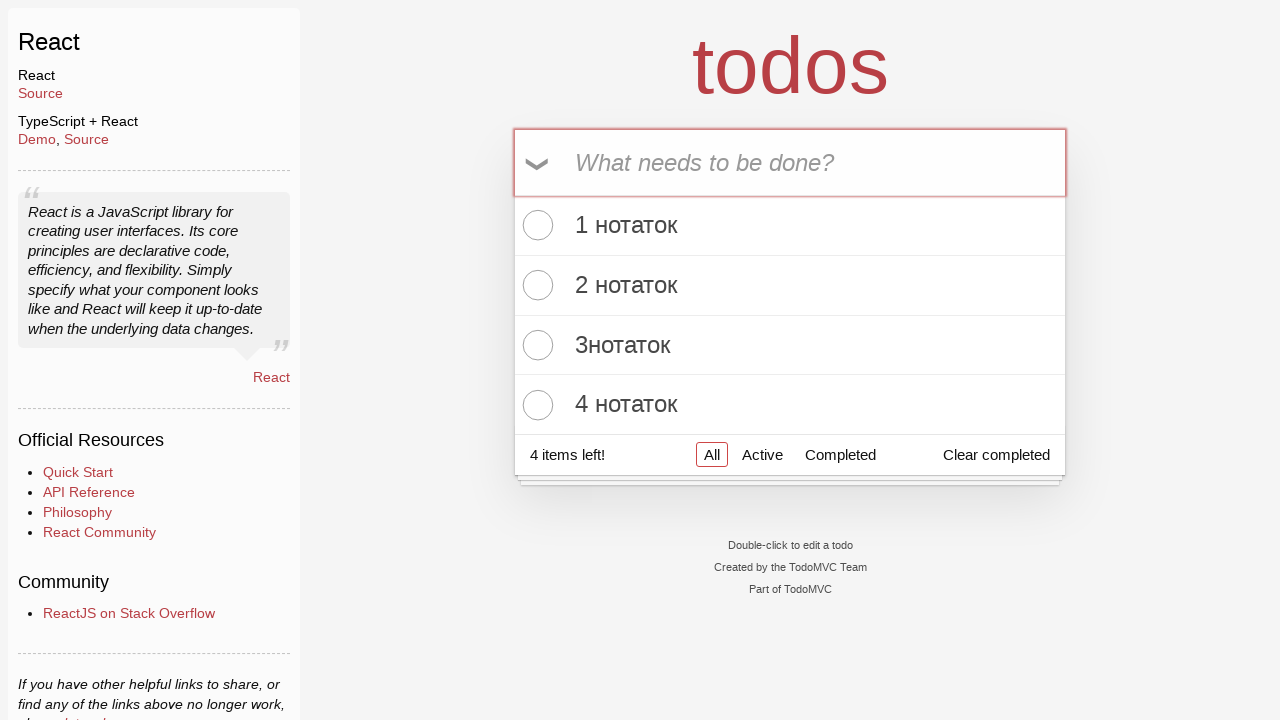

Marked second todo item '2 нотаток' as completed at (535, 285) on div >> internal:has-text="2 \u043d\u043e\u0442\u0430\u0442\u043e\u043a"i >> inte
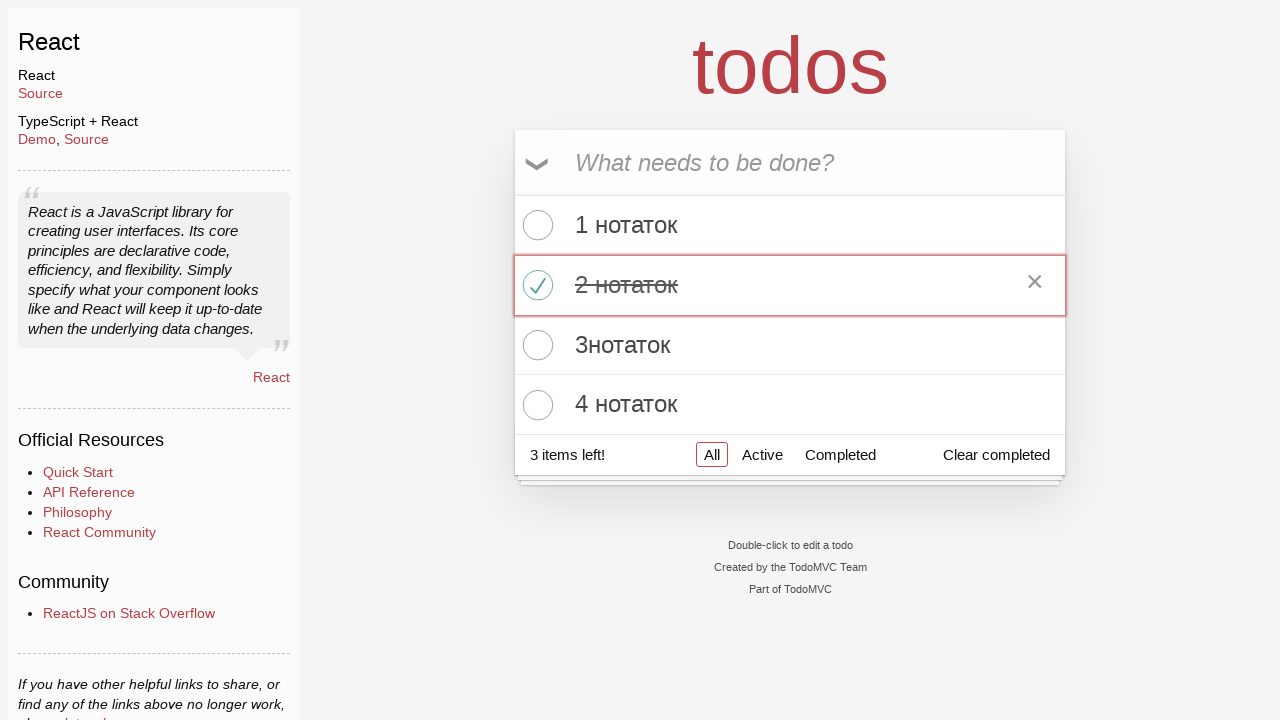

Marked third todo item '3нотаток' as completed at (535, 345) on div >> internal:has-text="3\u043d\u043e\u0442\u0430\u0442\u043e\u043a"i >> inter
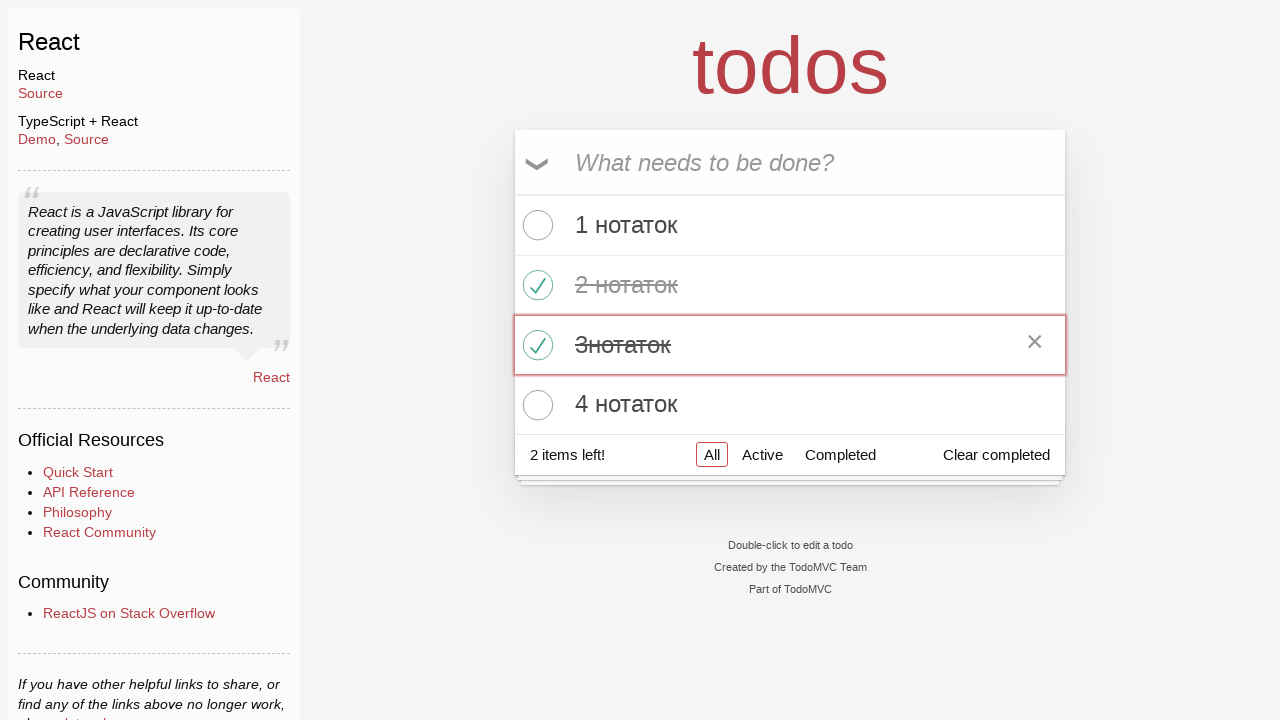

Clicked Completed filter to show only completed items at (840, 455) on internal:role=link[name="Completed"i]
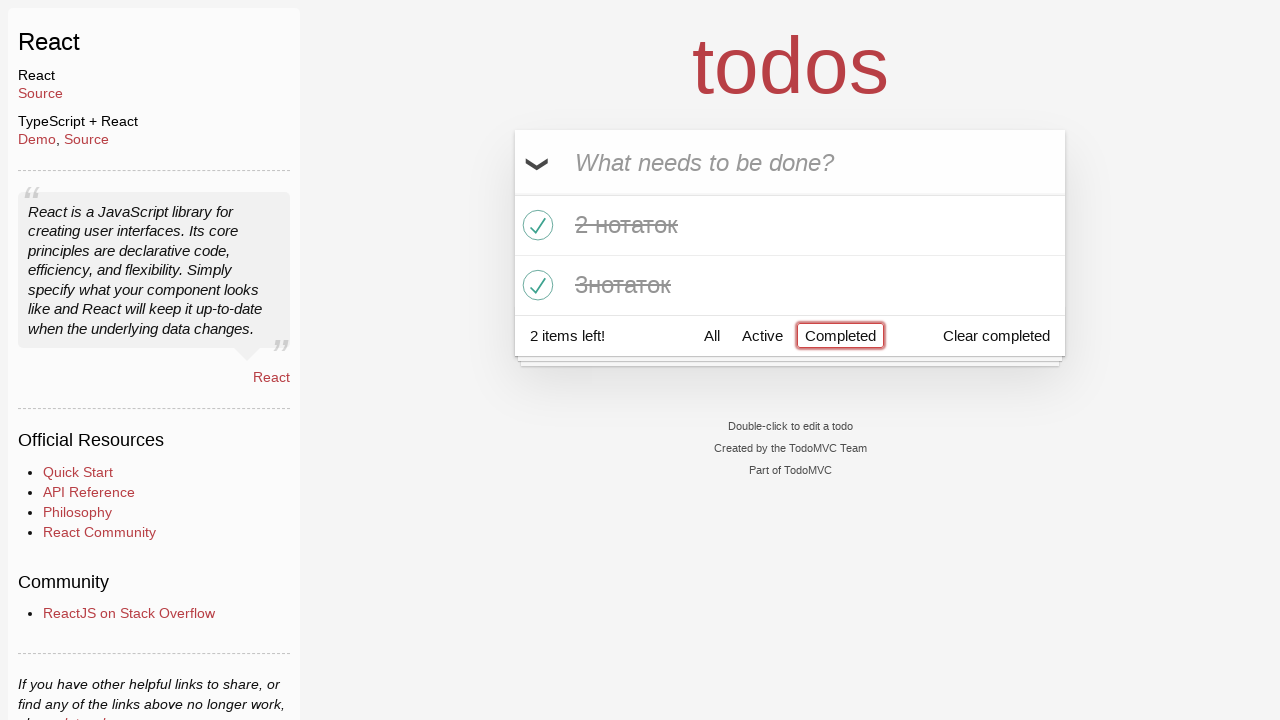

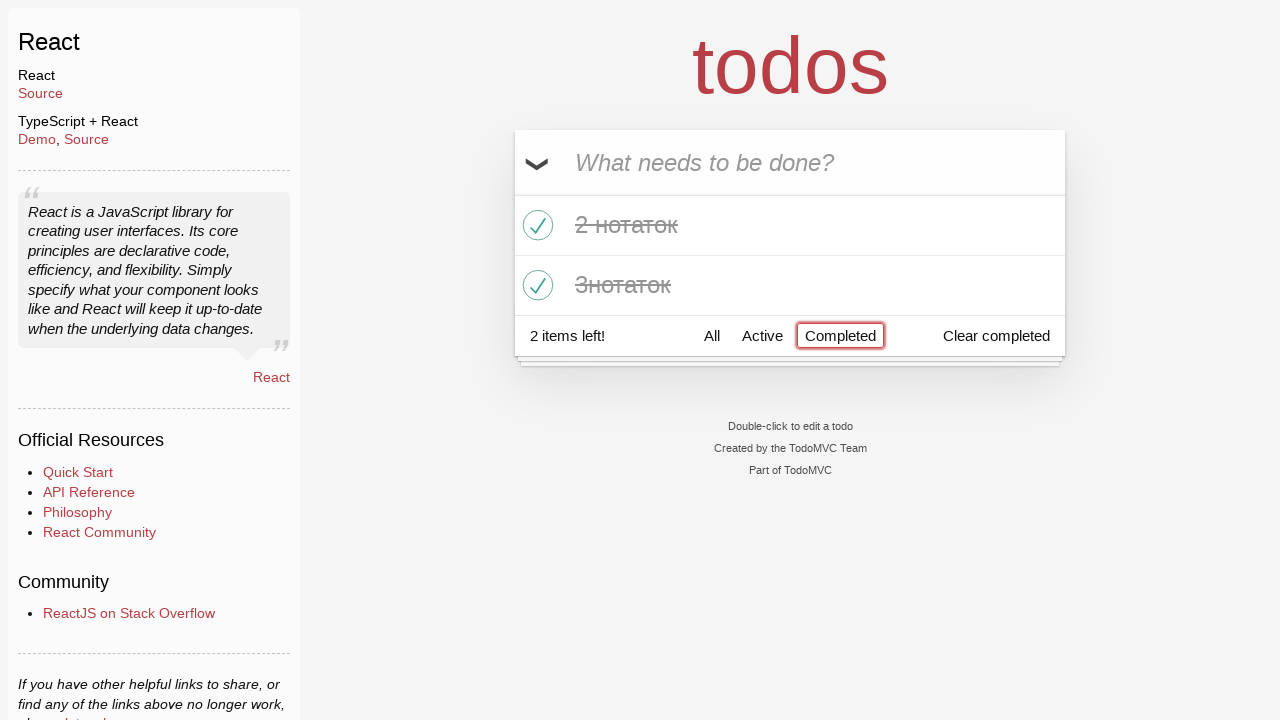